Tests checkbox functionality on a practice automation site by scrolling to the checkbox section and selecting the first 3 day checkboxes

Starting URL: https://testautomationpractice.blogspot.com/

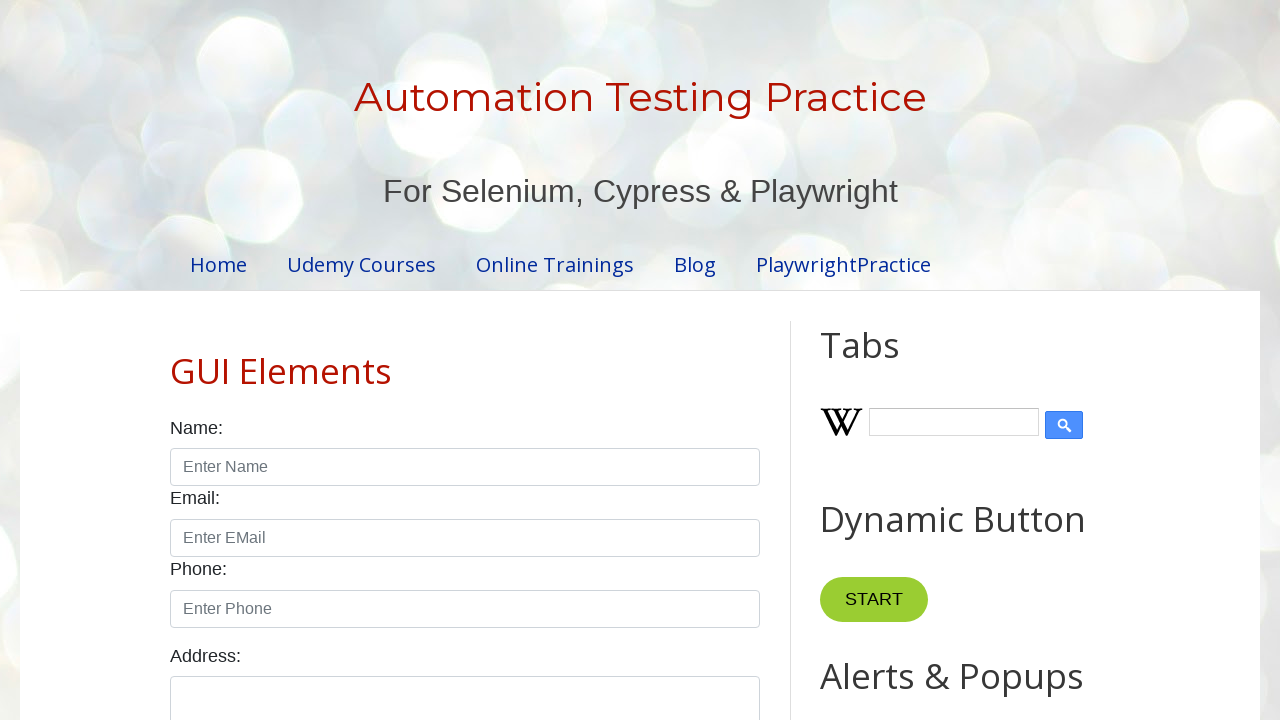

Scrolled down 500 pixels to reveal checkbox section
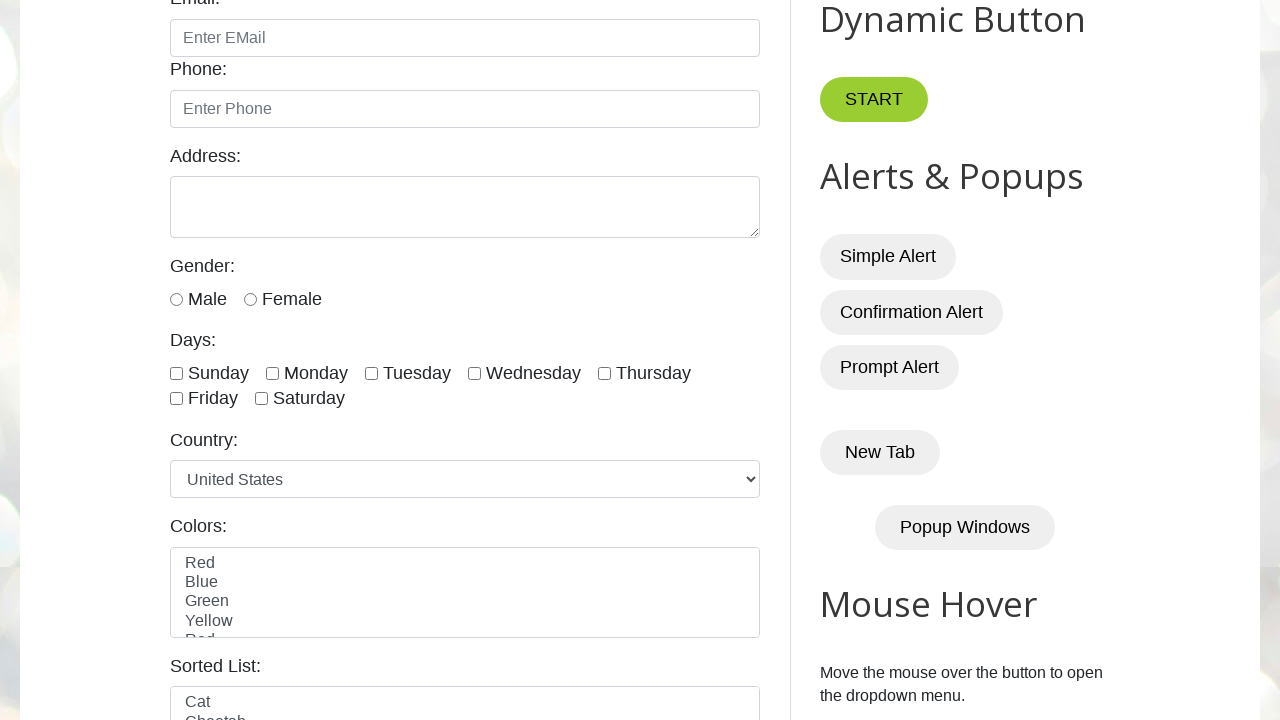

Located all day checkboxes on the page
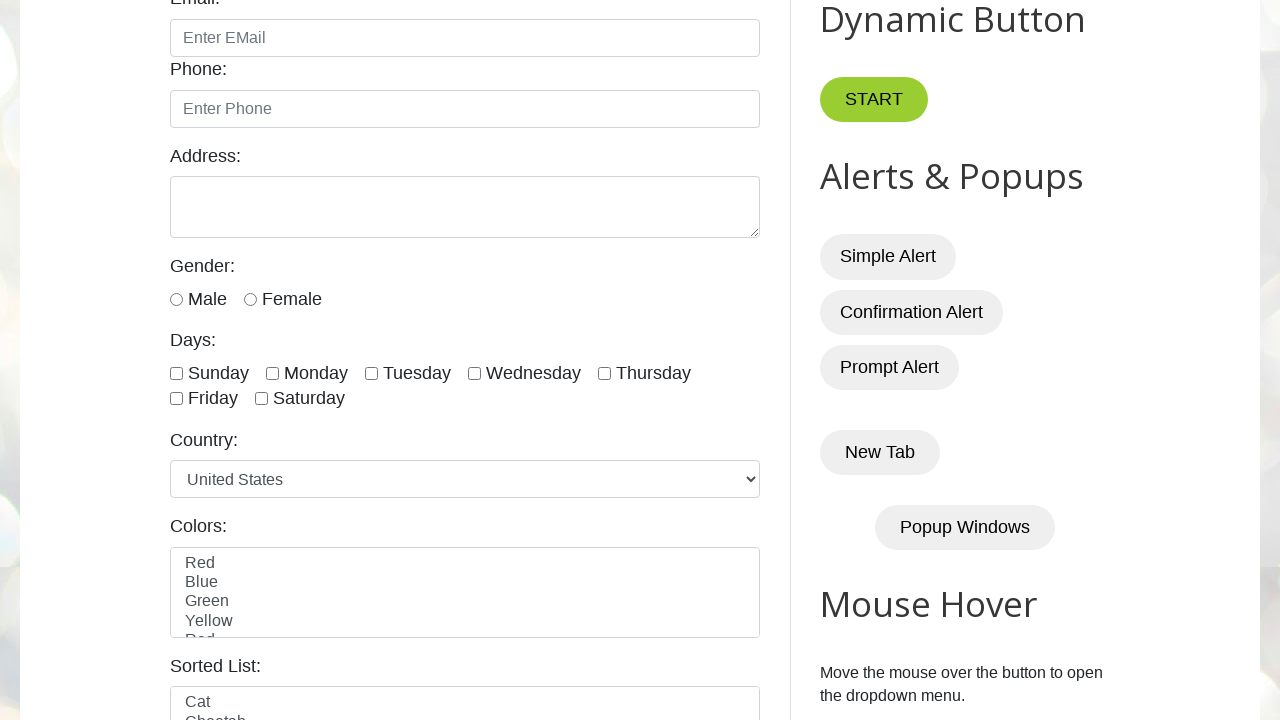

Clicked day checkbox 1 of 3 at (218, 373) on xpath=//input[@type='checkbox']/following::label[contains(text(),'day')] >> nth=
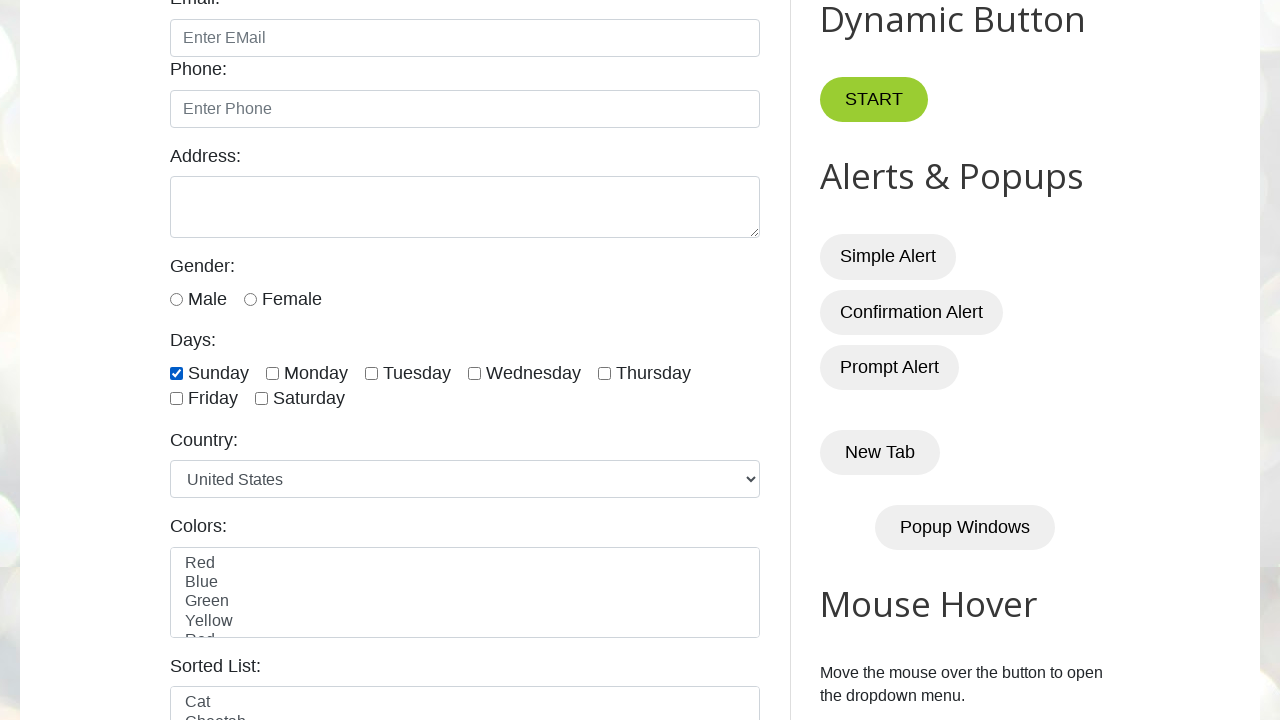

Clicked day checkbox 2 of 3 at (316, 373) on xpath=//input[@type='checkbox']/following::label[contains(text(),'day')] >> nth=
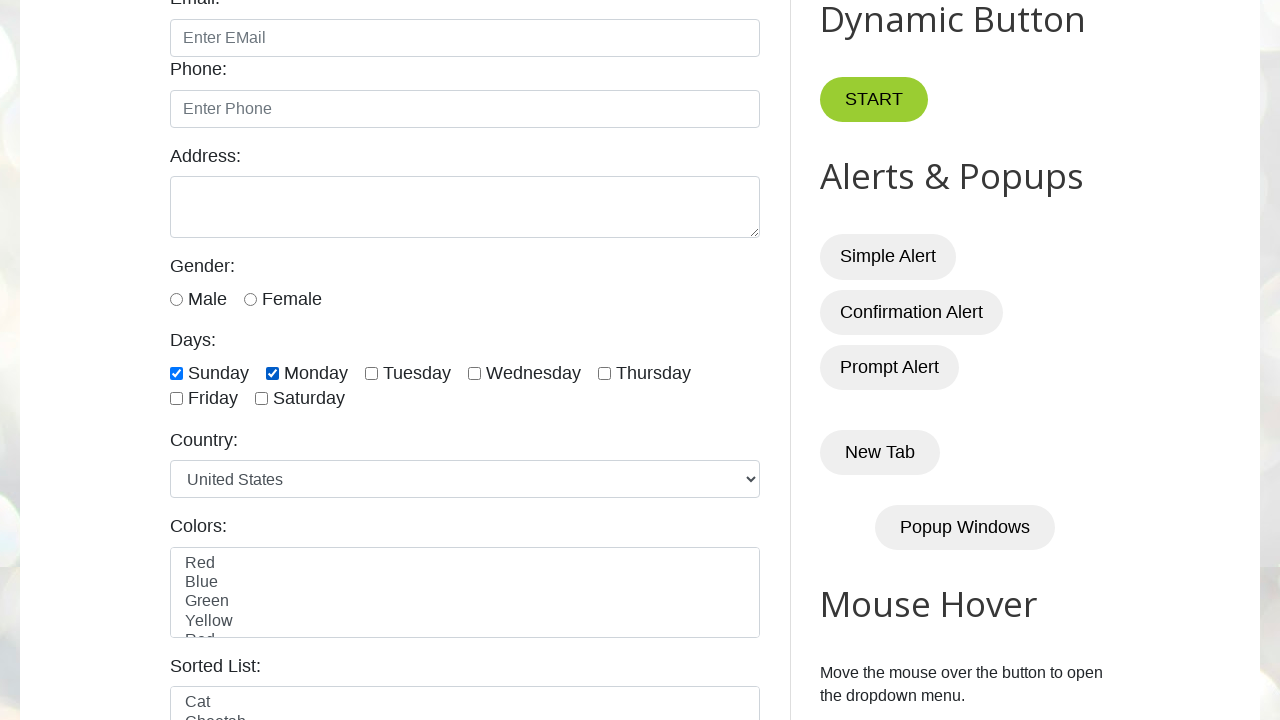

Clicked day checkbox 3 of 3 at (417, 373) on xpath=//input[@type='checkbox']/following::label[contains(text(),'day')] >> nth=
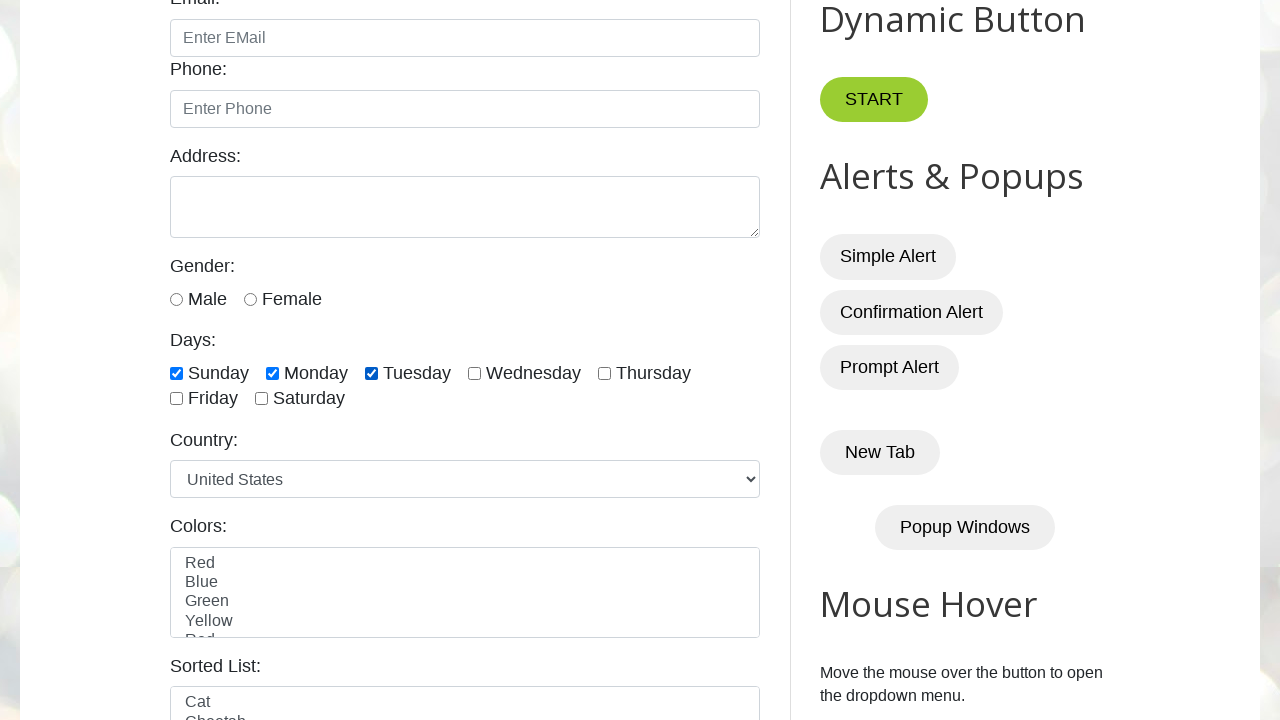

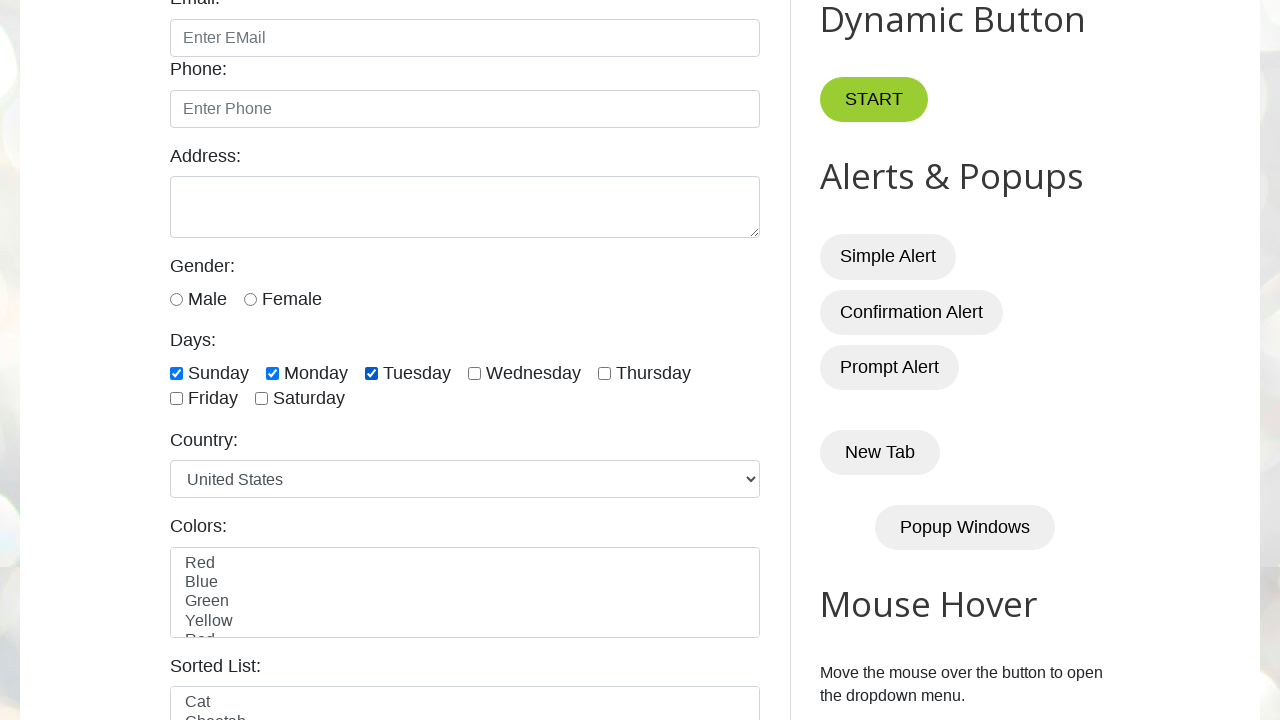